Waits for a price to reach $100, clicks a button, solves a mathematical problem and submits the answer

Starting URL: http://suninjuly.github.io/explicit_wait2.html

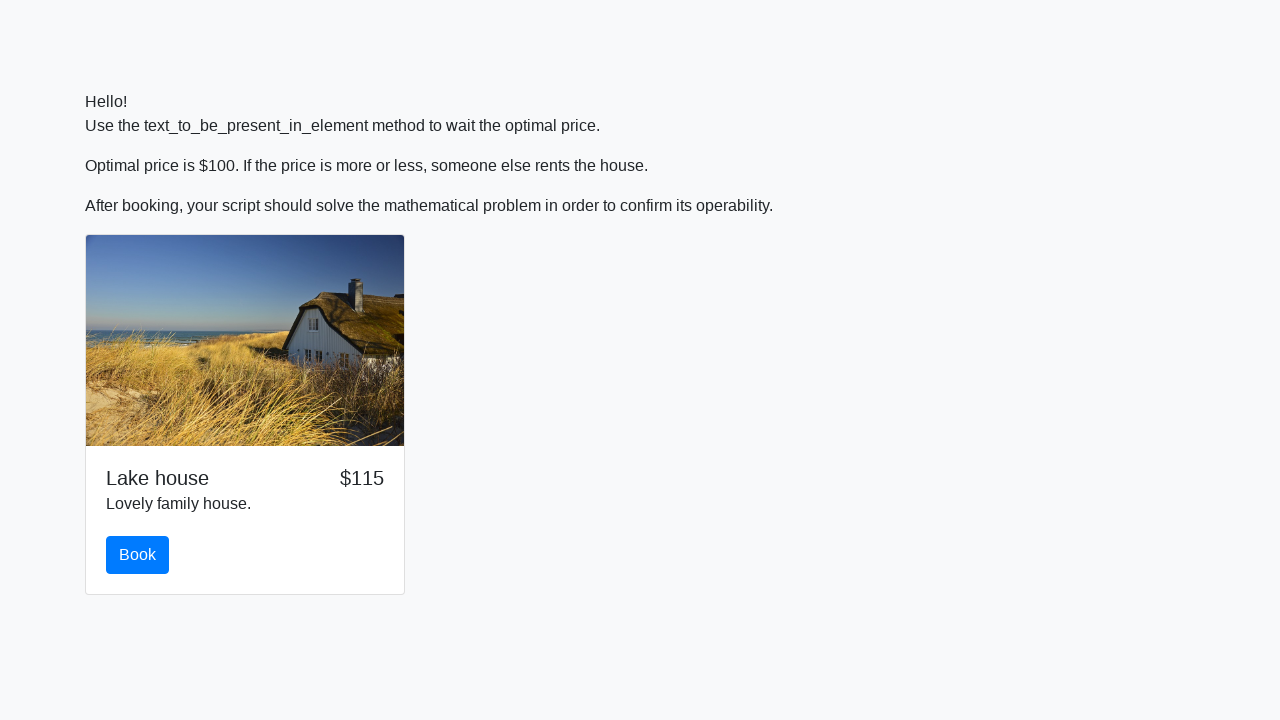

Waited for price to reach $100
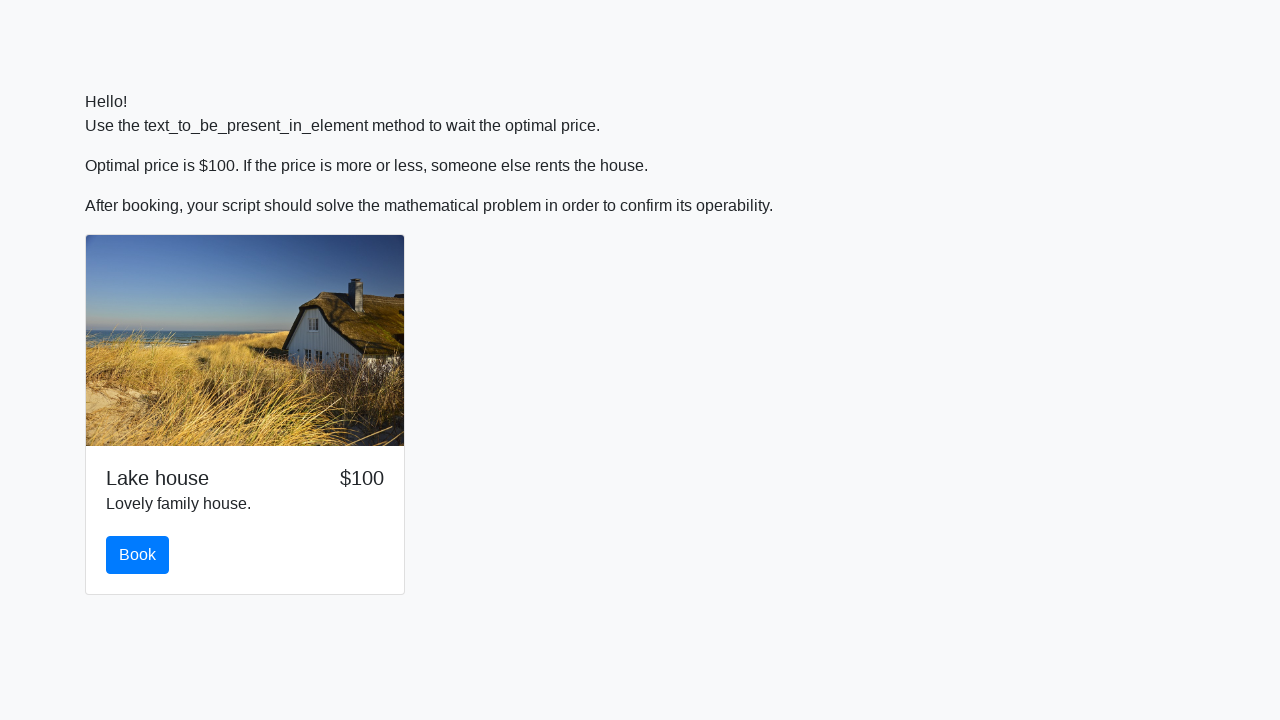

Clicked the book button at (138, 555) on button#book
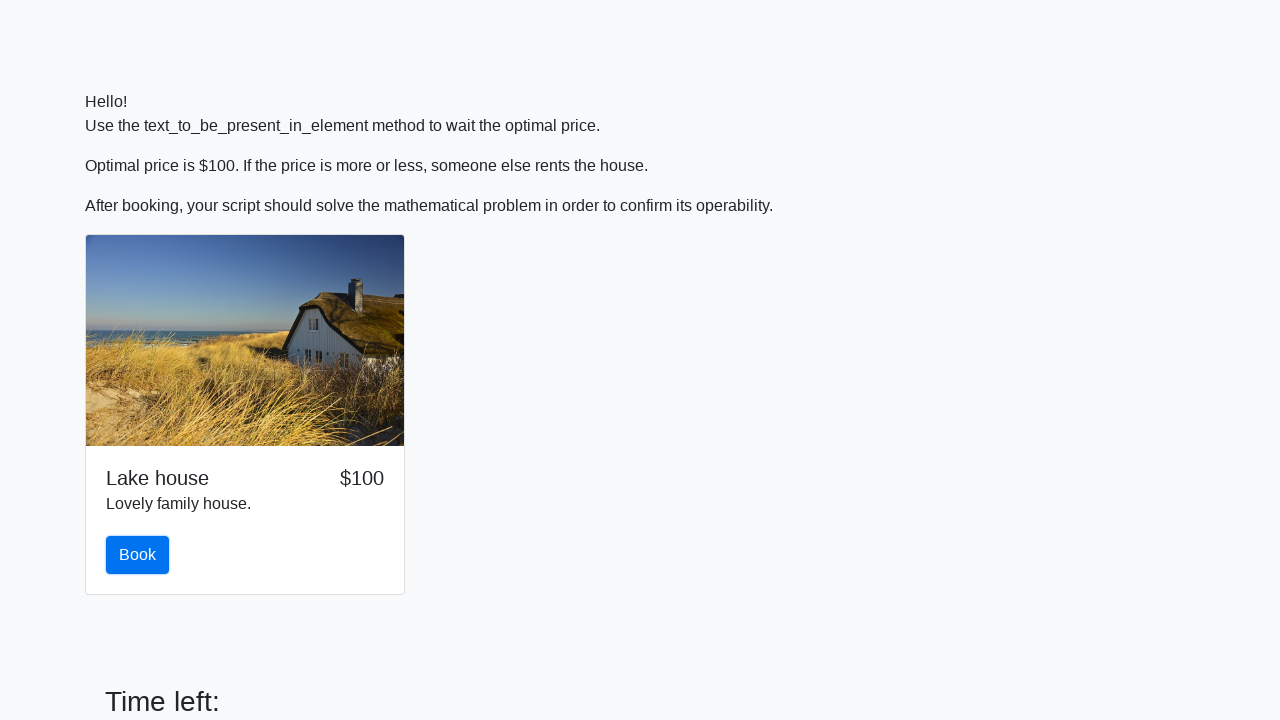

Located the input value element
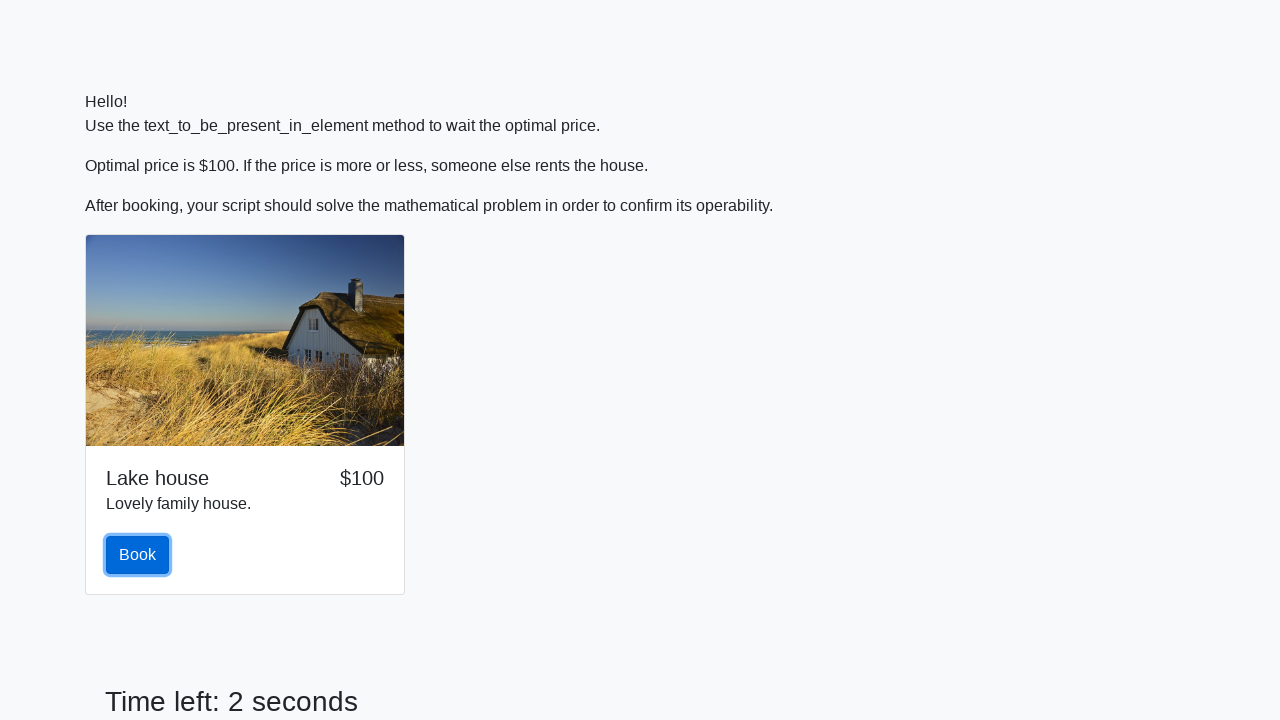

Retrieved input value: 786
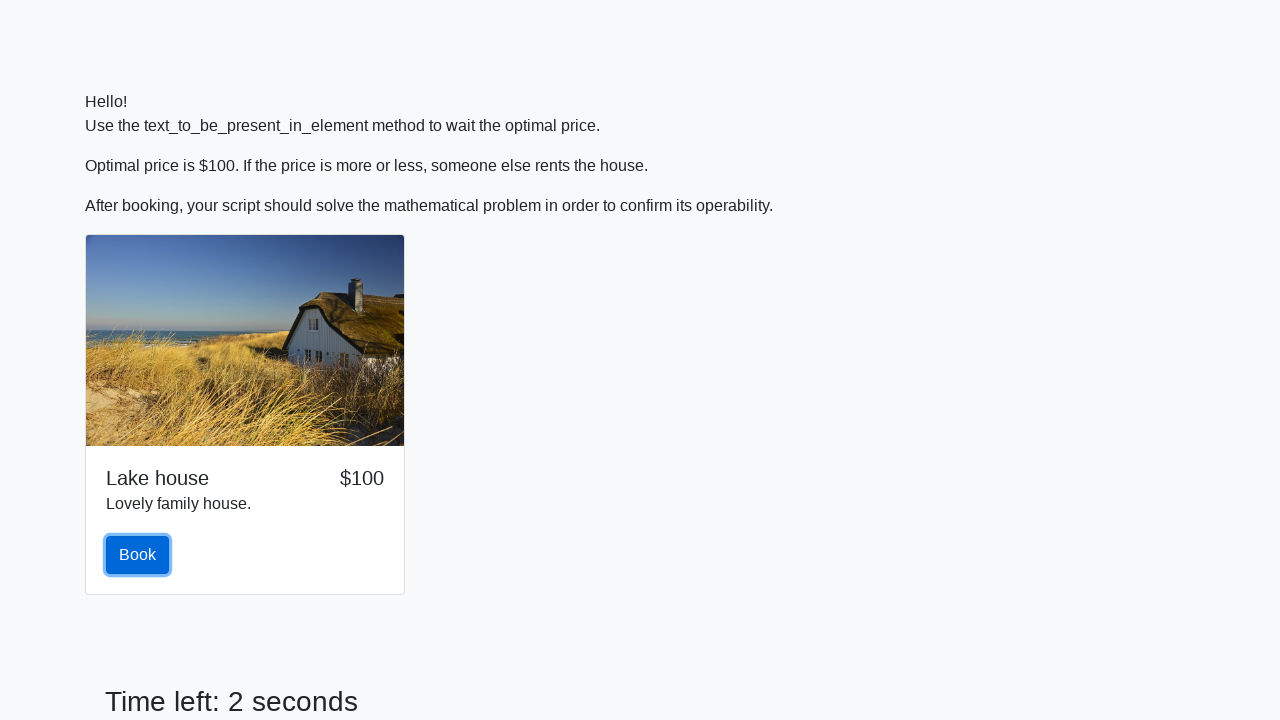

Calculated mathematical result: 1.916023385185439
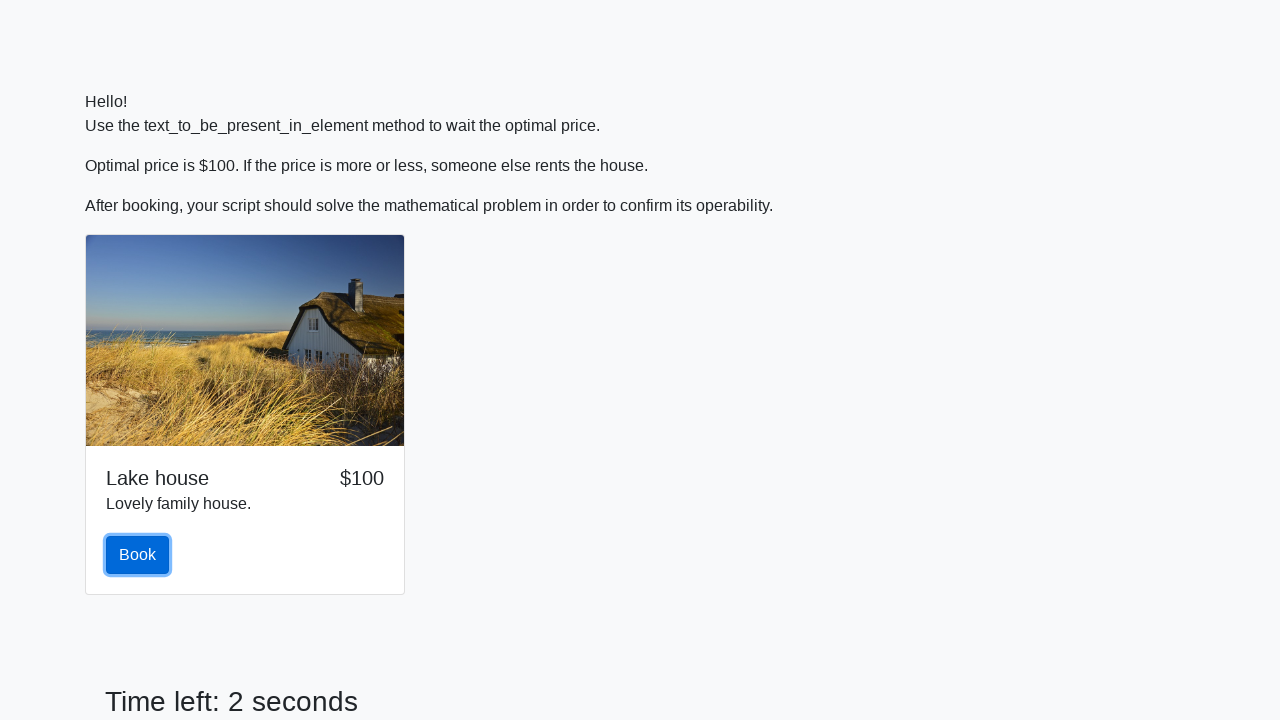

Filled form control with calculated answer on .form-control
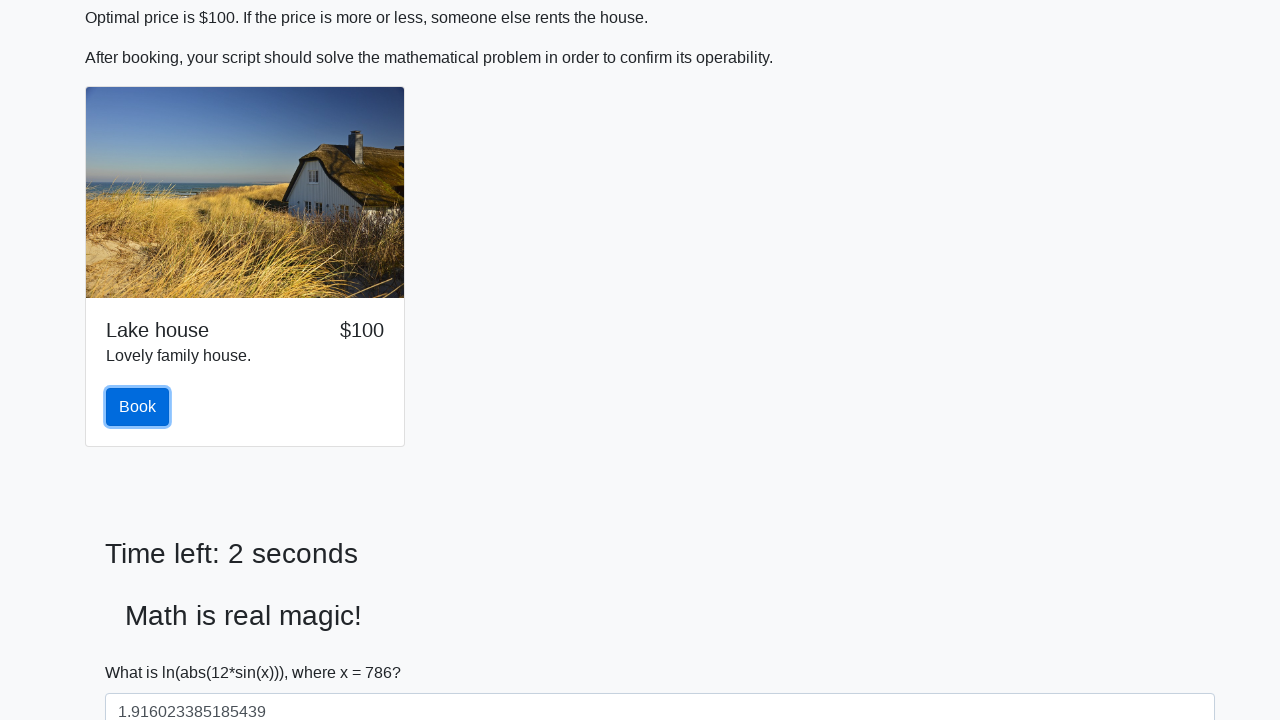

Clicked solve button to submit answer at (143, 651) on button#solve
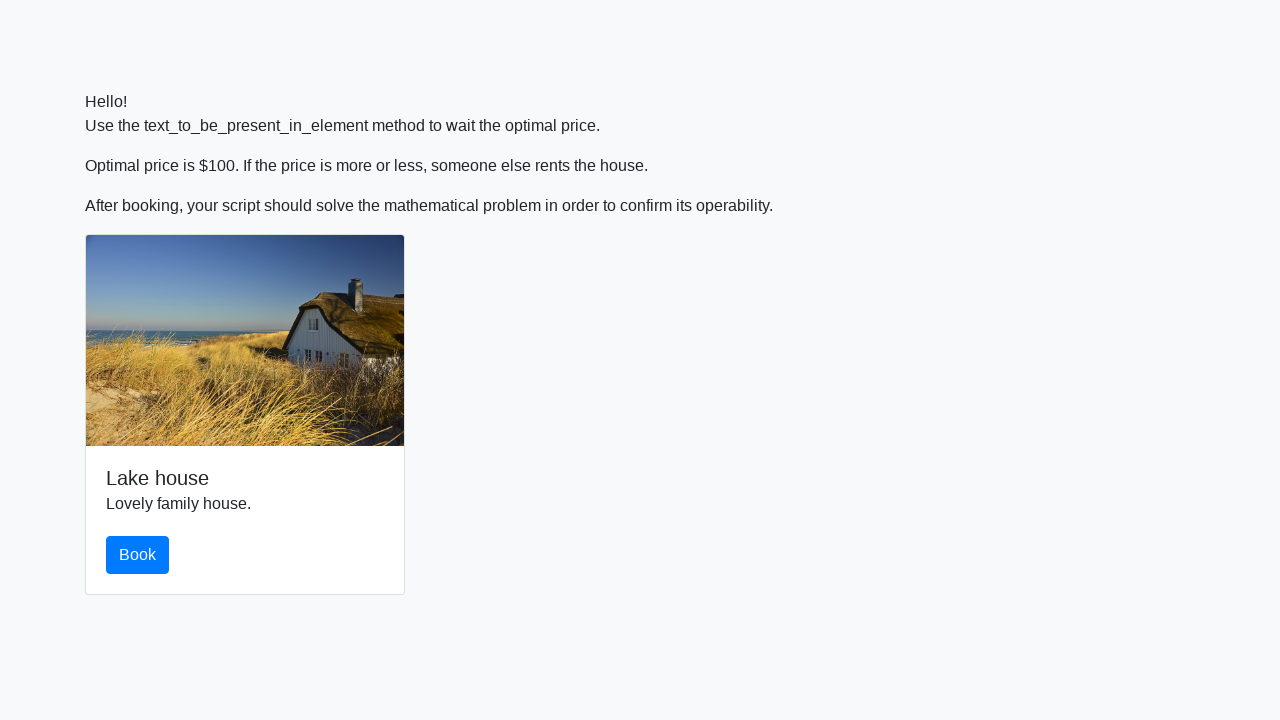

Accepted the dialog alert
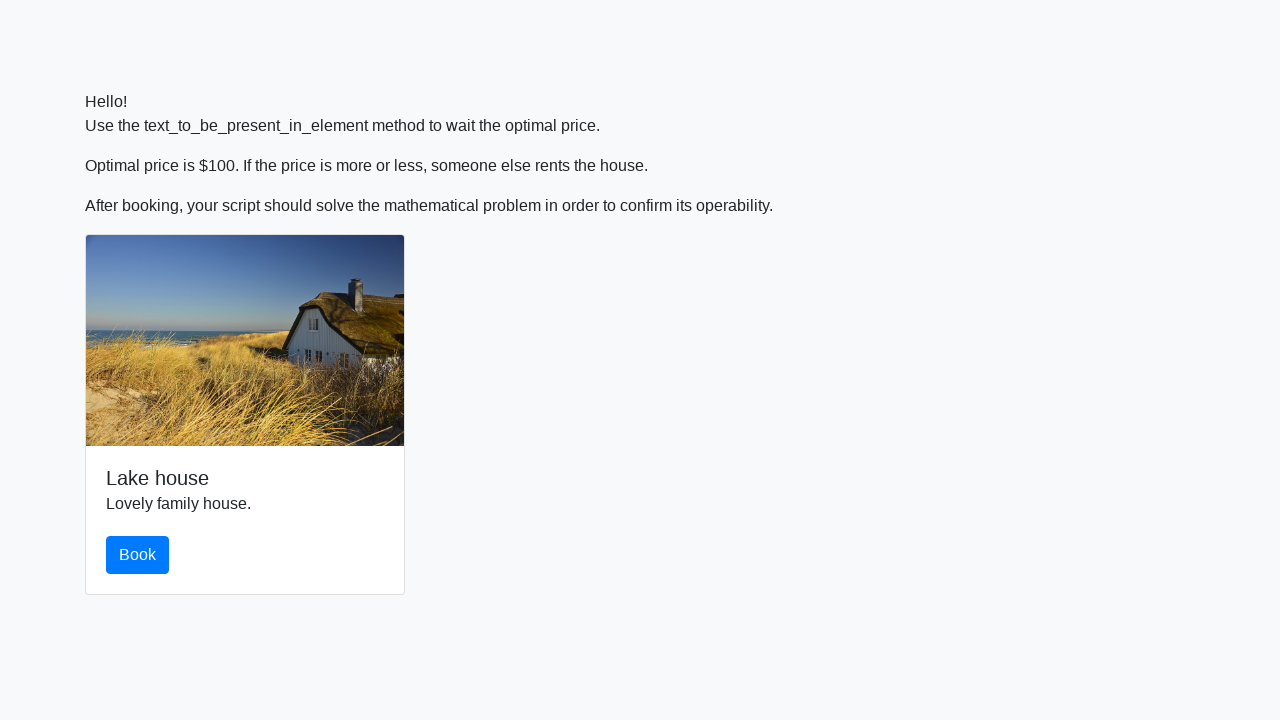

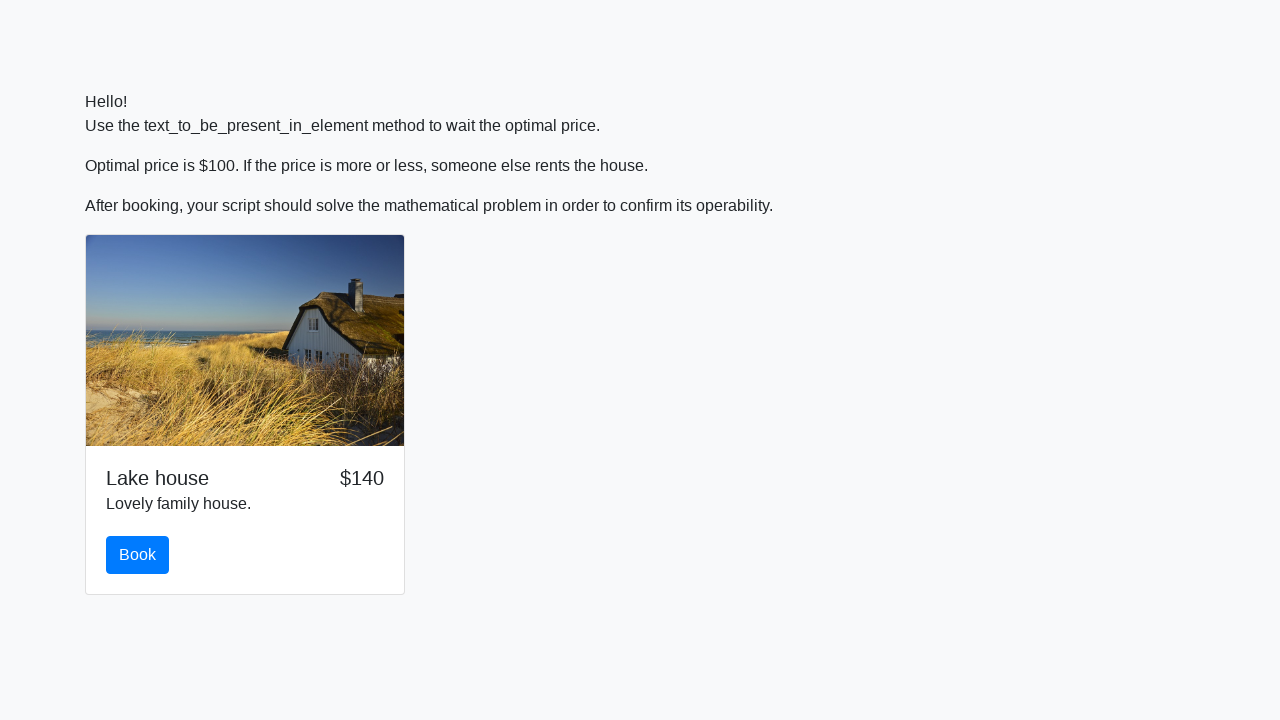